Tests registration form validation by submitting with empty first name field and verifies error message

Starting URL: https://www.sharelane.com/cgi-bin/register.py

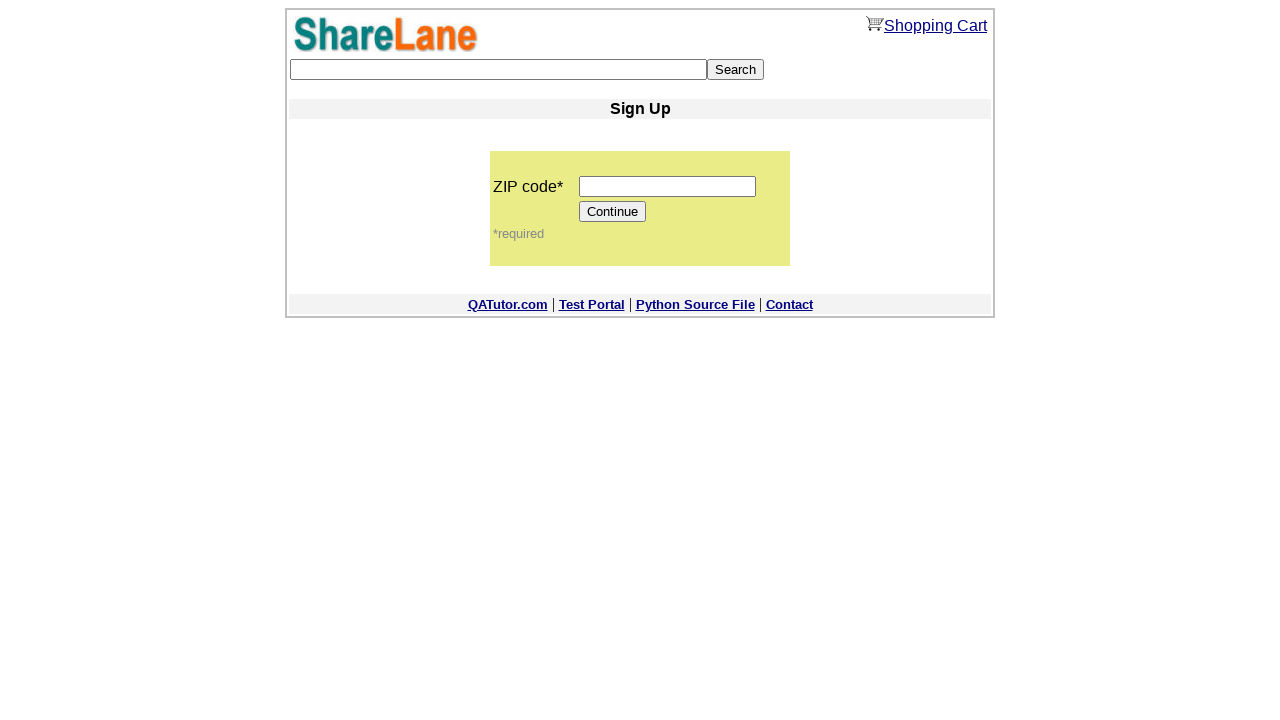

Entered zip code '11111' on input[name='zip_code']
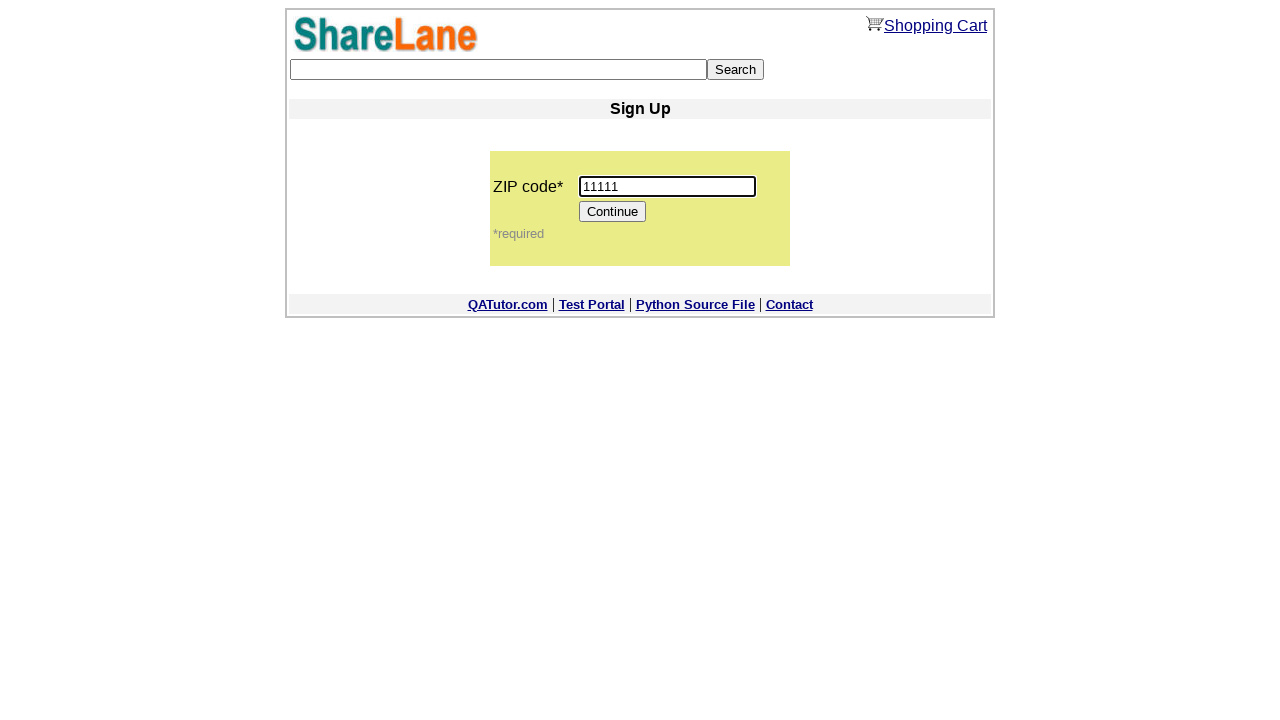

Clicked Continue button to proceed to registration form at (613, 212) on [value='Continue']
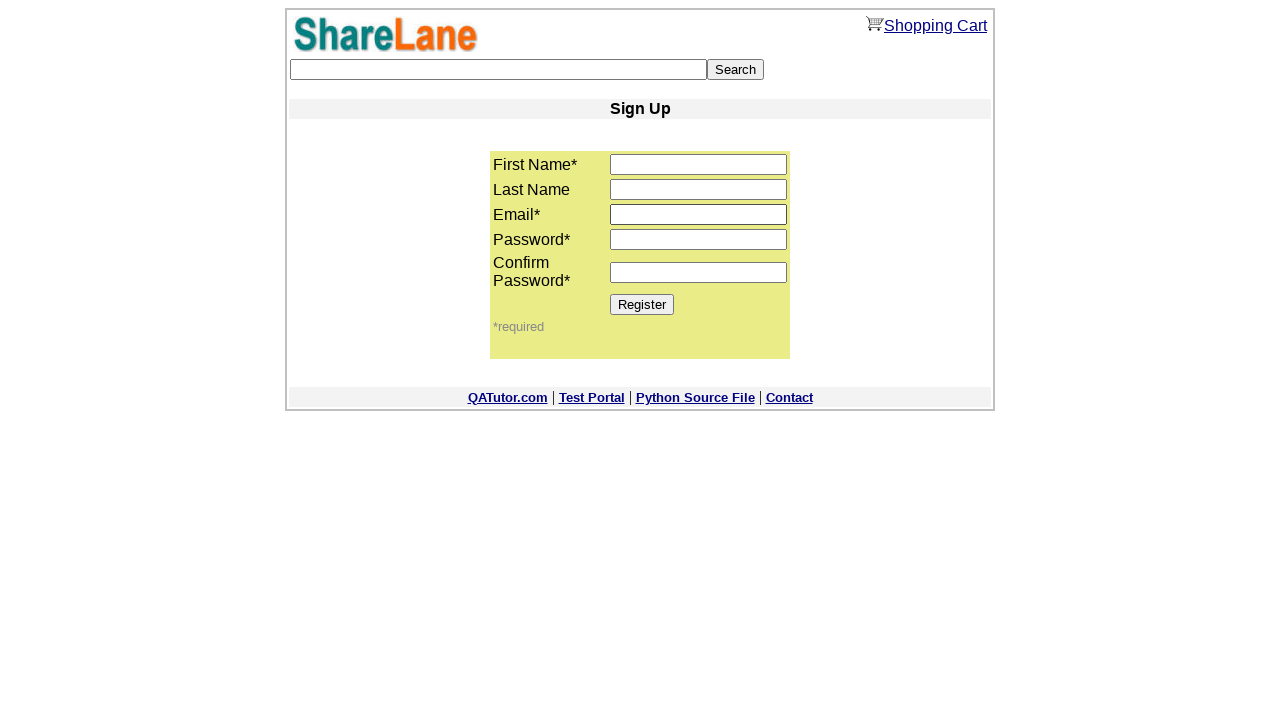

Left first name field empty on input[name='first_name']
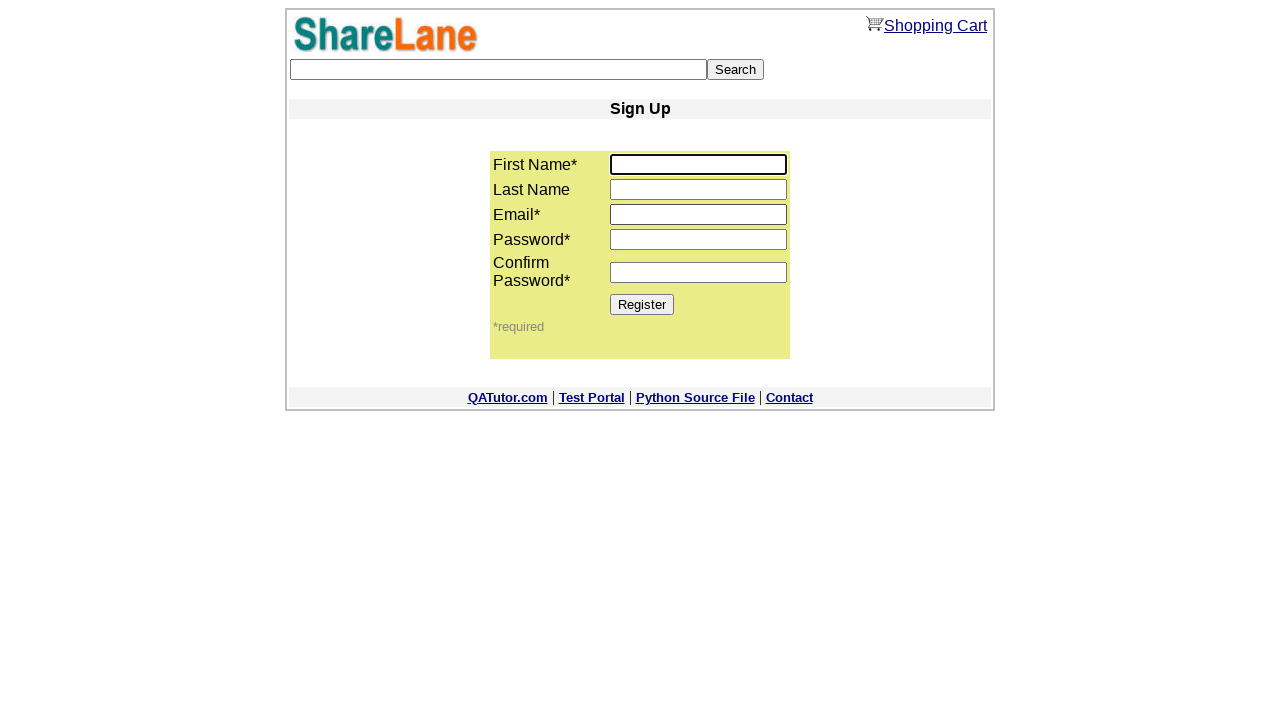

Entered last name 'Borodich' on input[name='last_name']
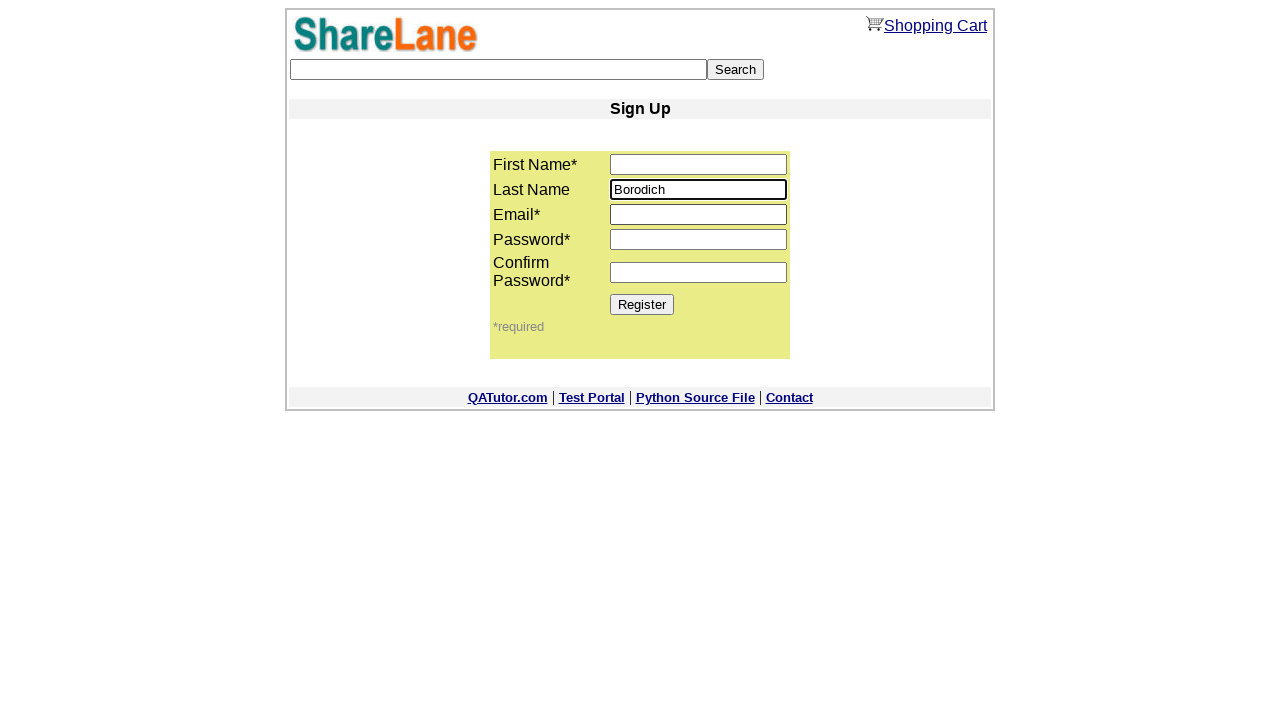

Entered email 'testuser@example.com' on input[name='email']
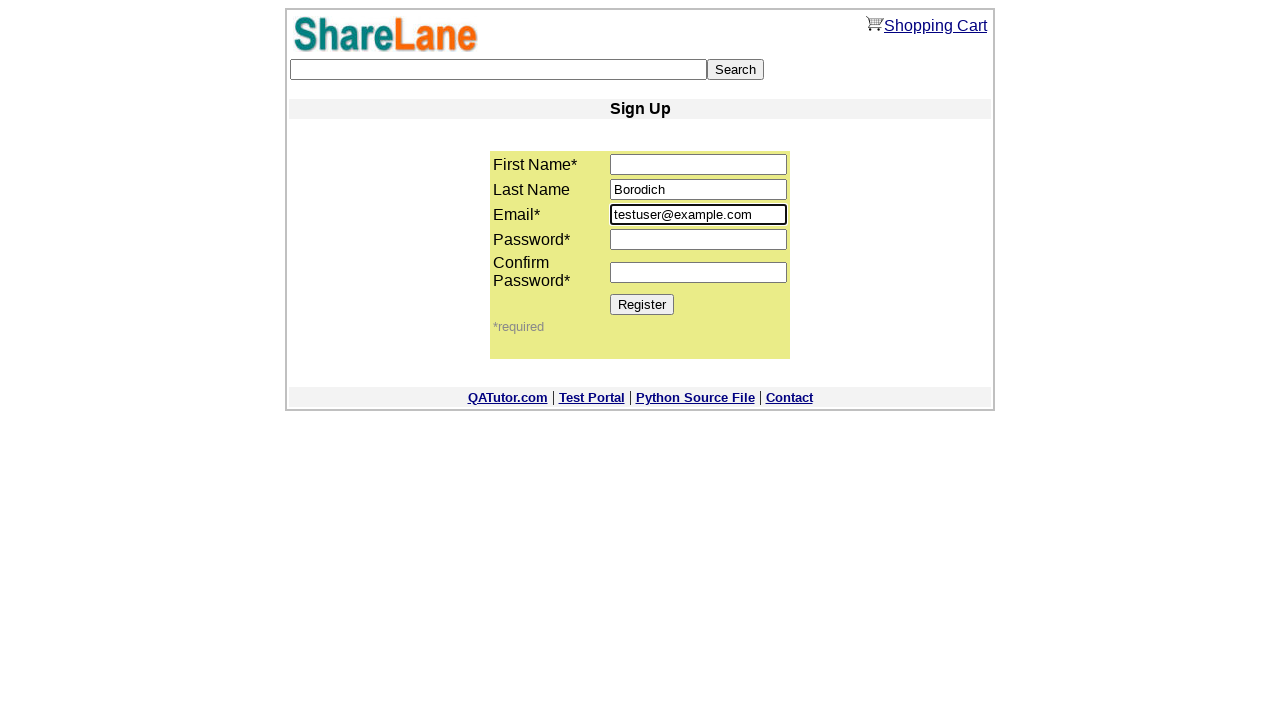

Entered password on input[name='password1']
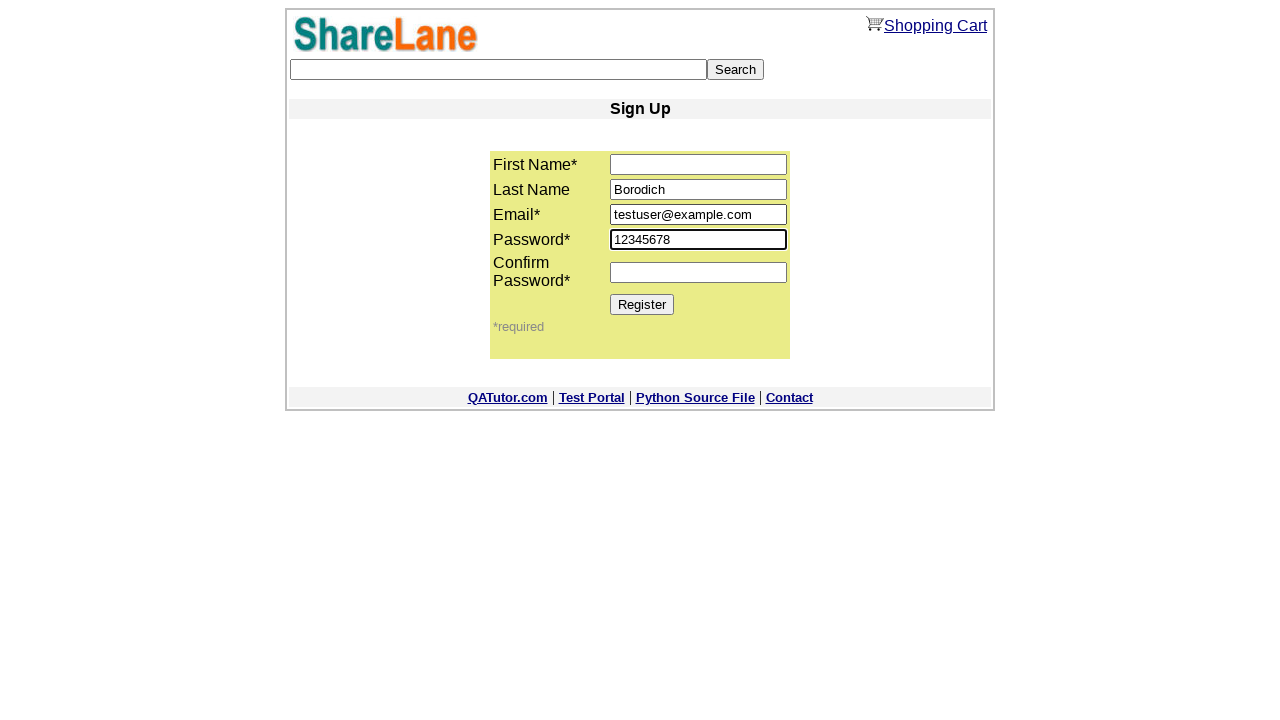

Confirmed password on input[name='password2']
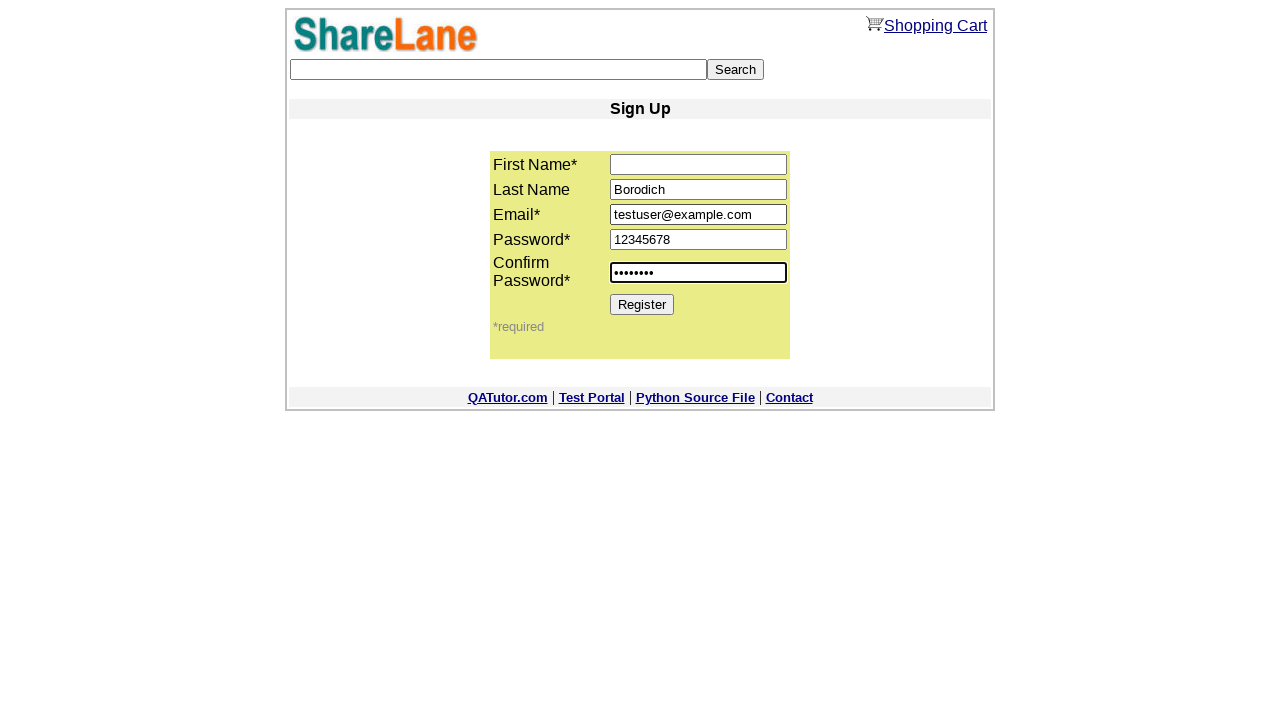

Clicked Register button with empty first name field at (642, 304) on [value='Register']
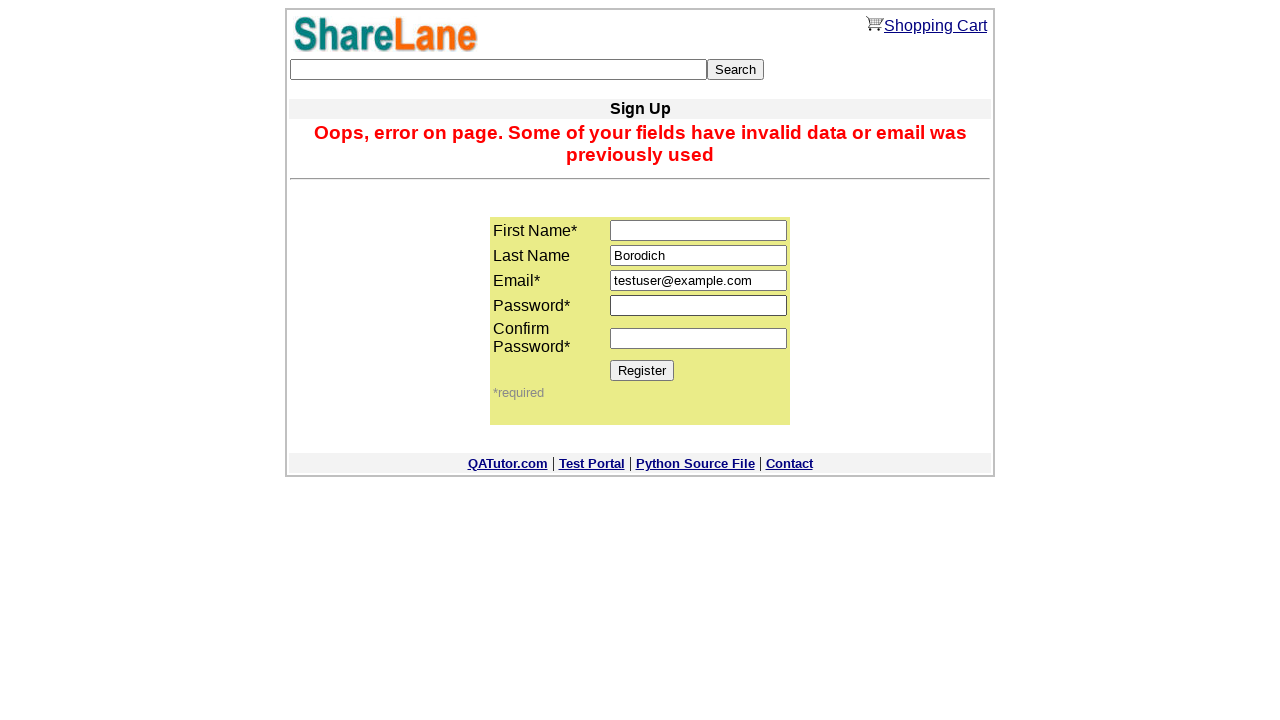

Error message appeared - validation failed as expected with empty first name
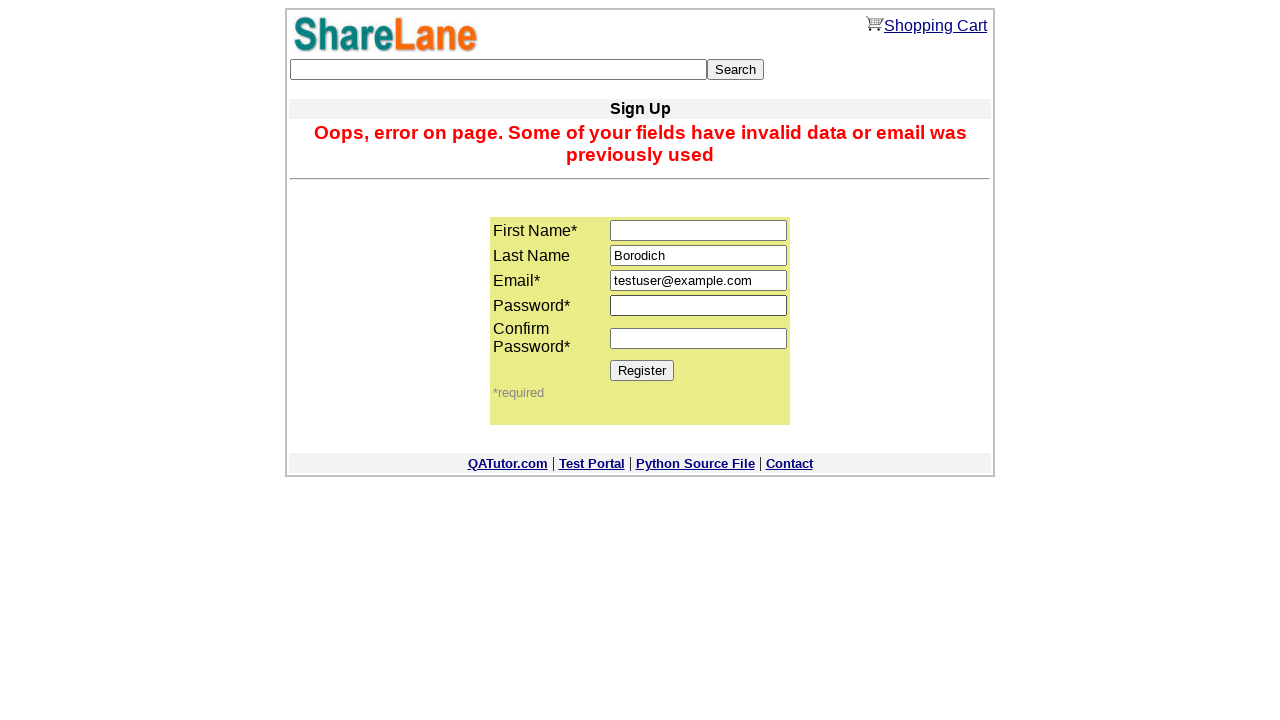

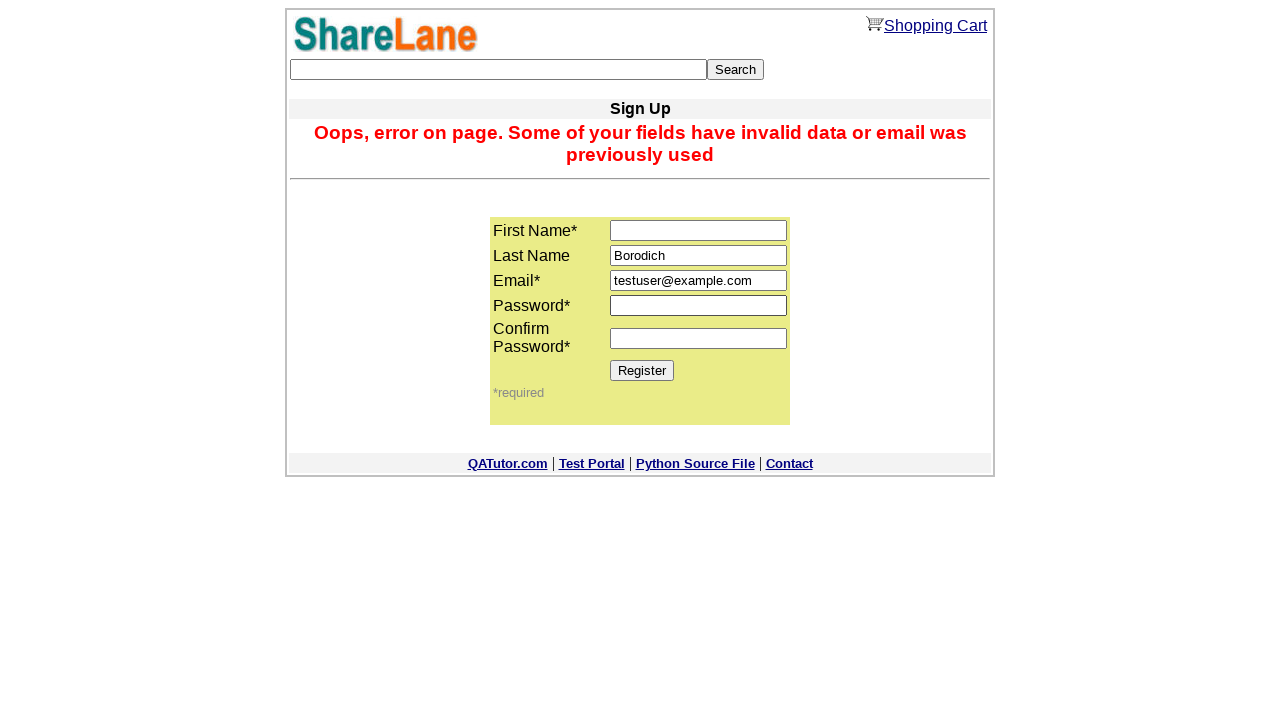